Tests fluent wait functionality by navigating to a countdown page and waiting for the countdown element to be displayed

Starting URL: https://automationfc.github.io/fluent-wait/

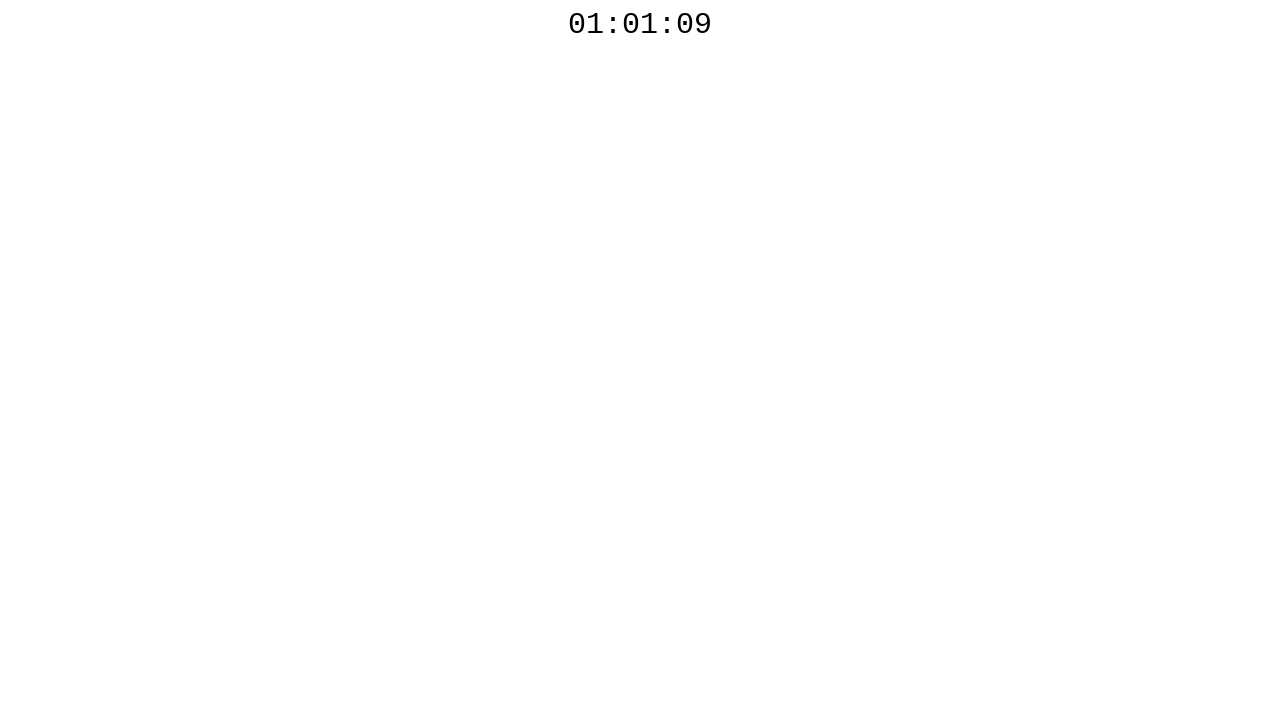

Navigated to fluent wait countdown page
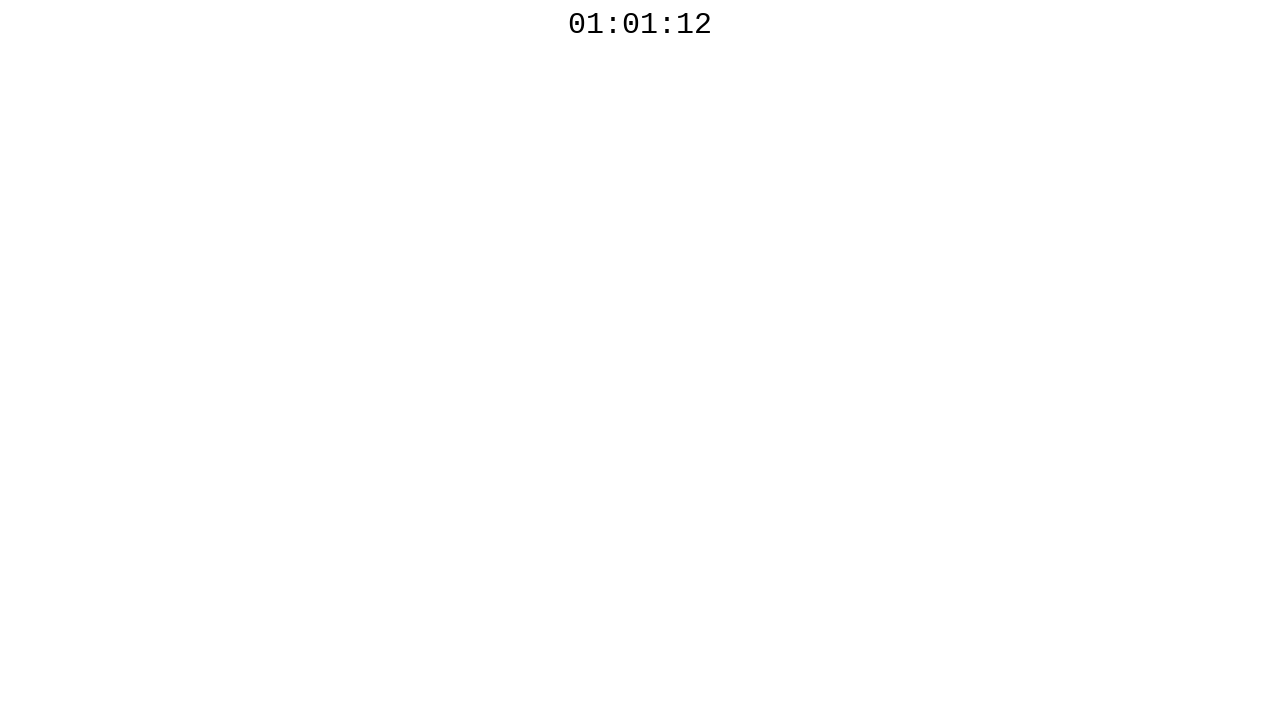

Countdown element is now visible
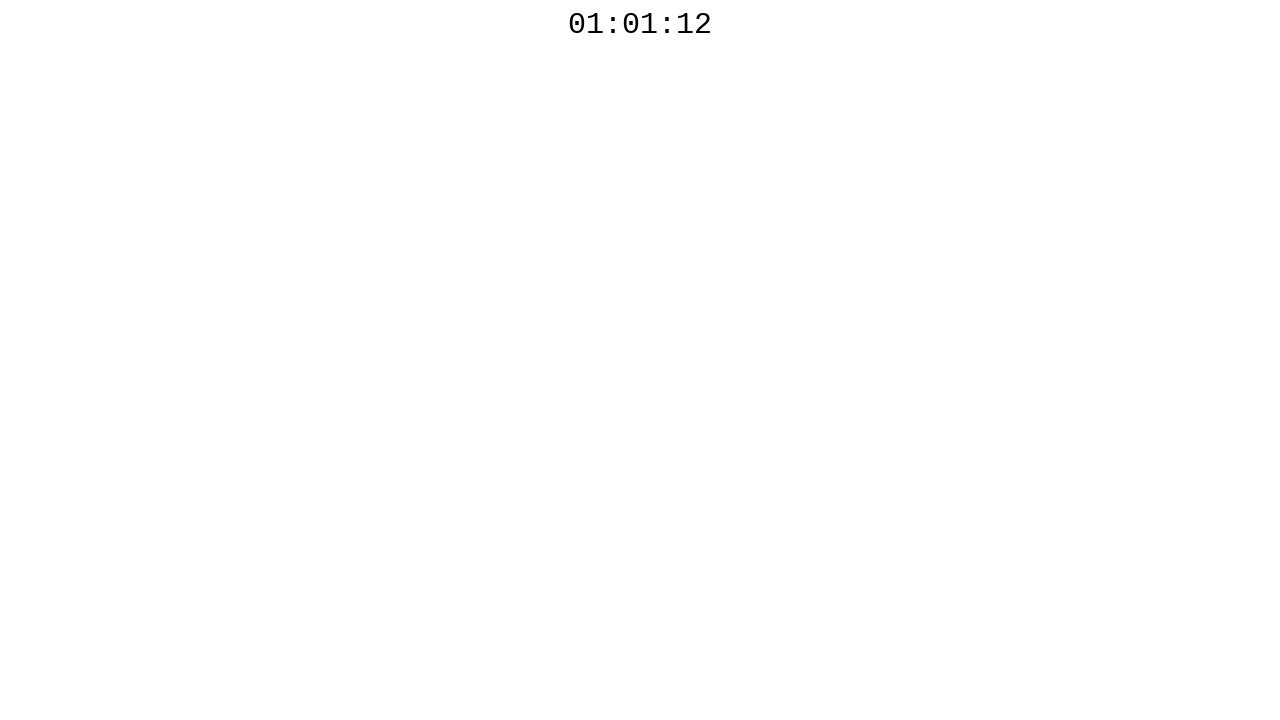

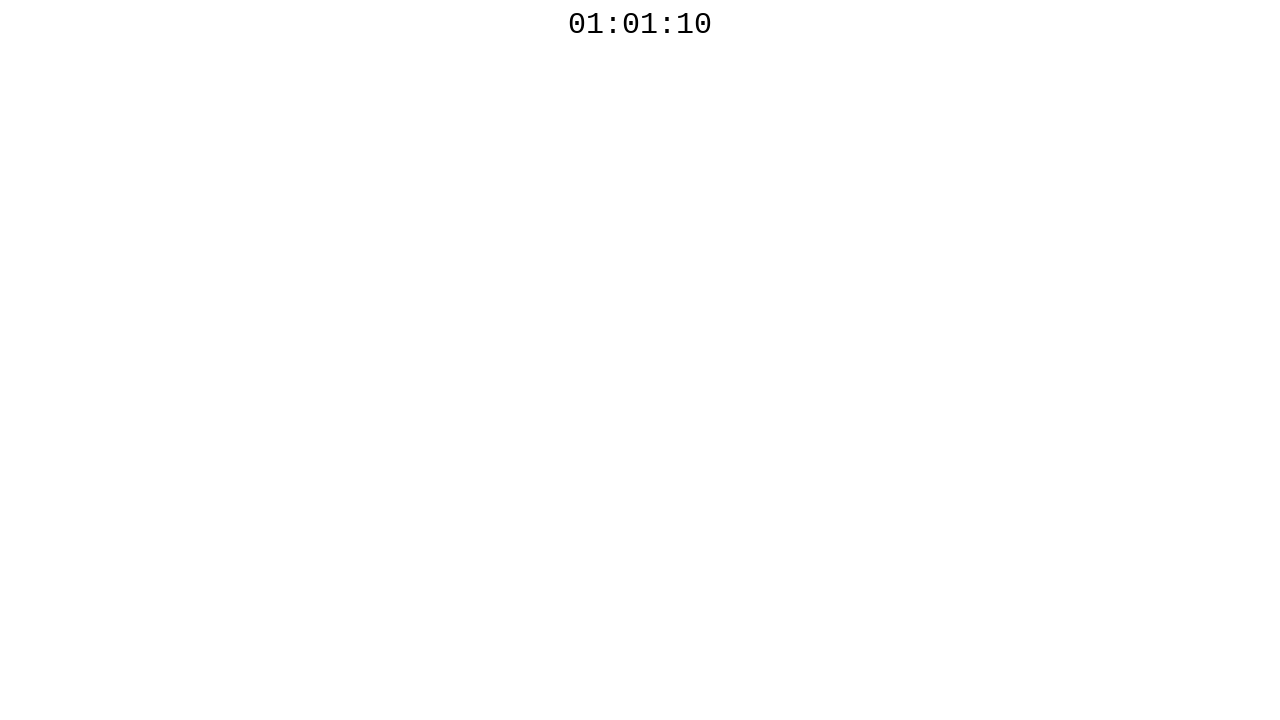